Comprehensive web form test including text input, select dropdown, datalist, checkbox, radio button, color picker, date picker, range slider, and form submission

Starting URL: https://bonigarcia.dev/selenium-webdriver-java/

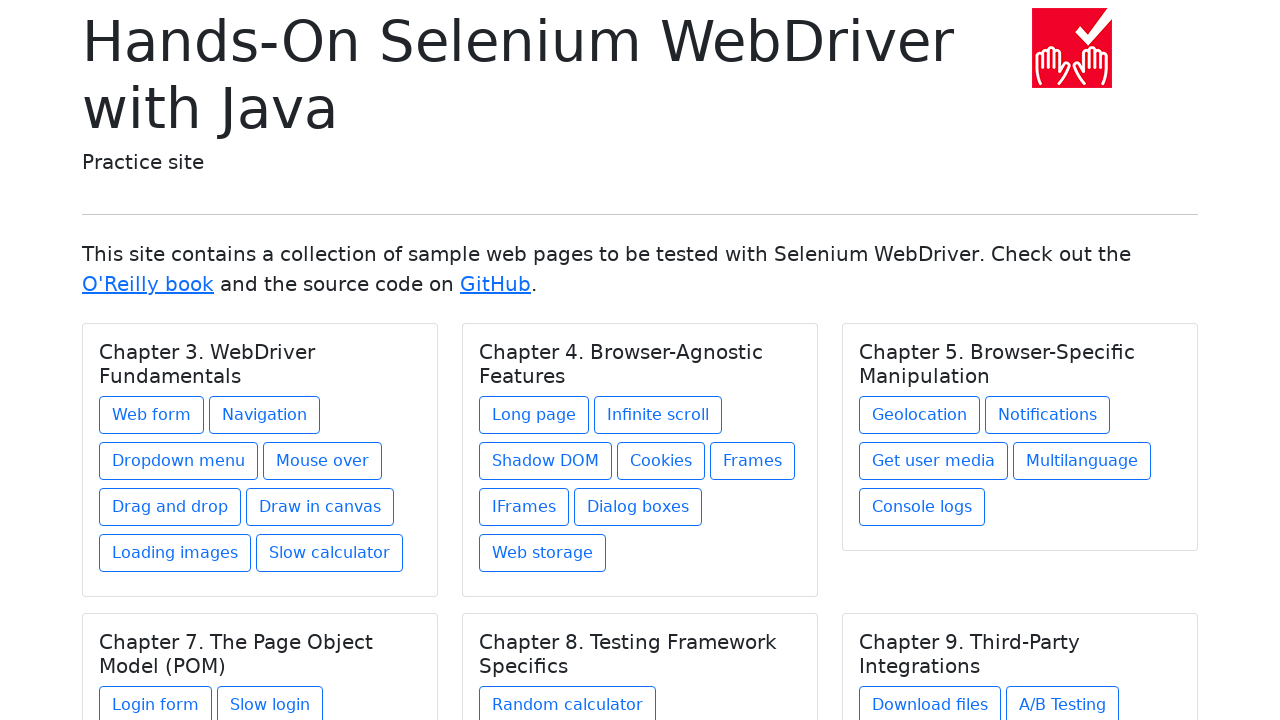

Clicked on web form link at (152, 415) on a[href='web-form.html']
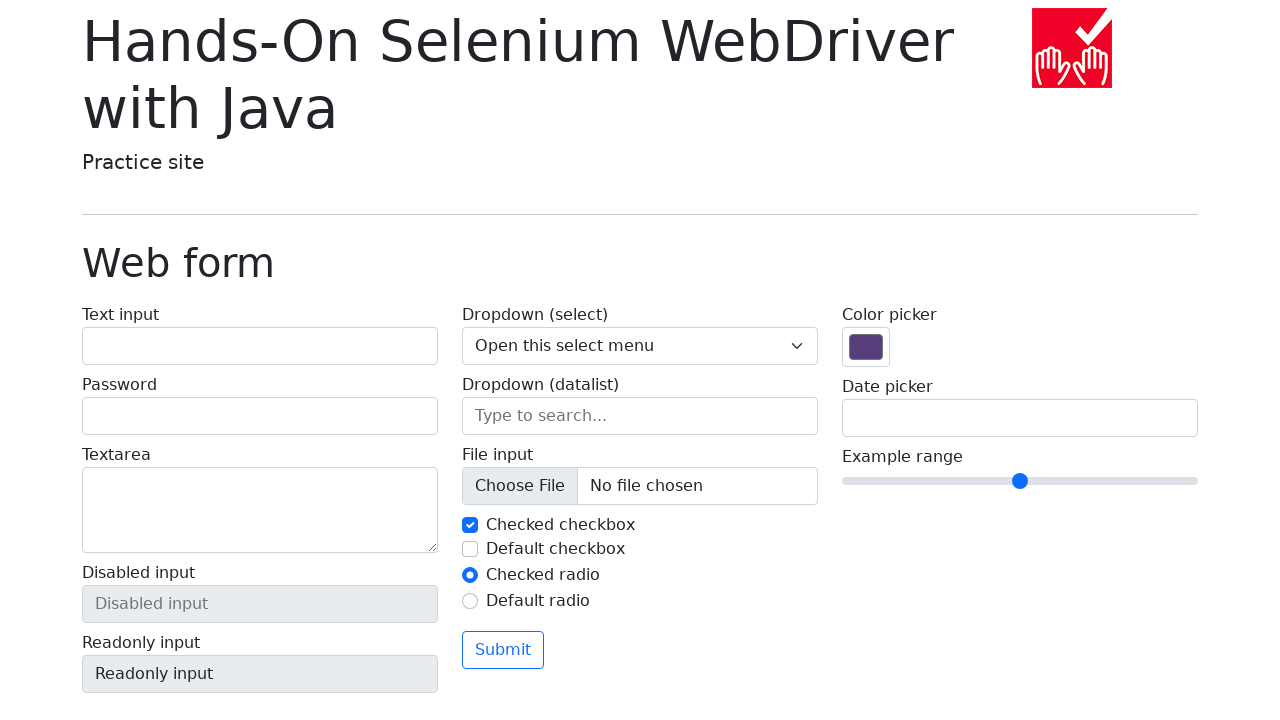

Web form loaded and text input field is visible
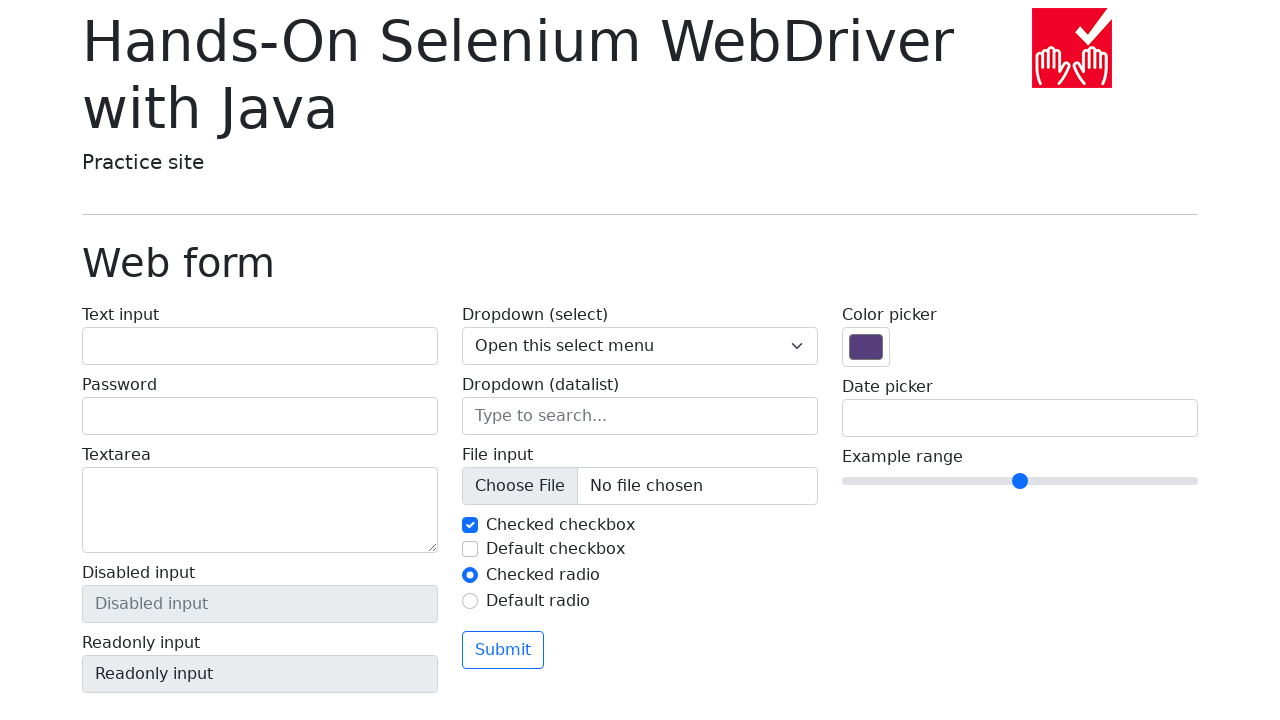

Clicked on text input field at (260, 346) on input[name='my-text']
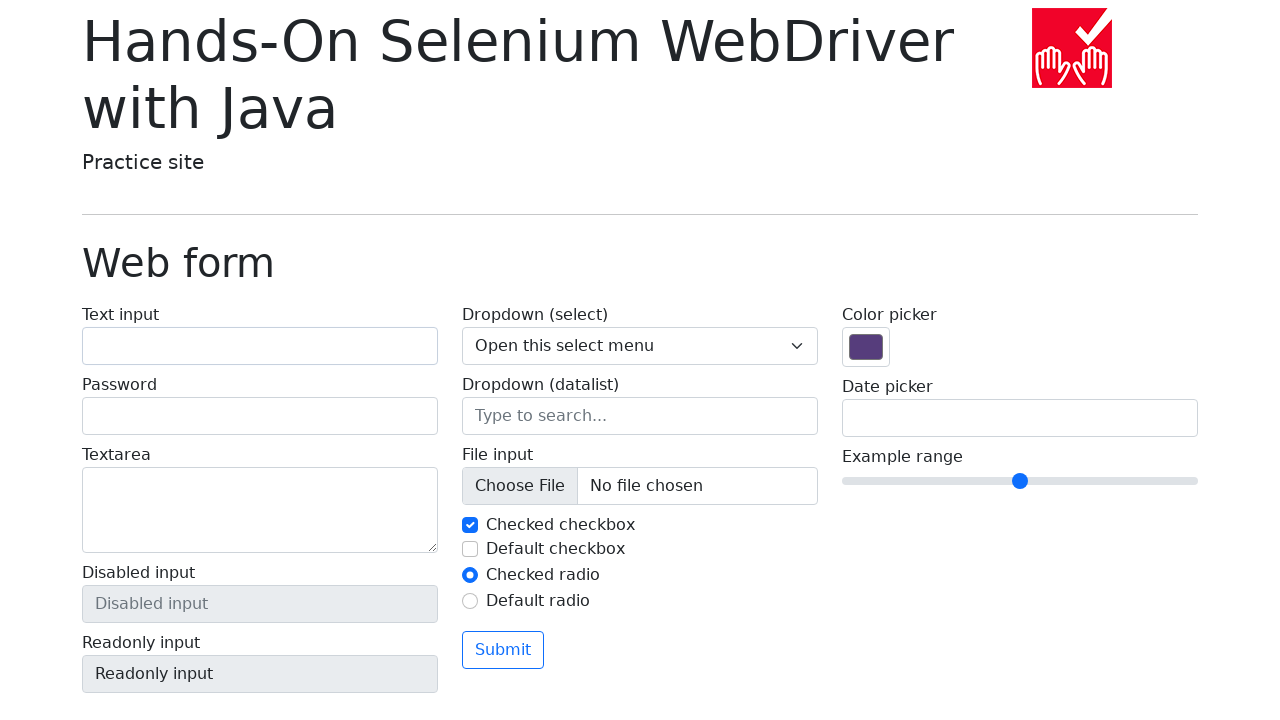

Filled text input with 'Test text' on input[name='my-text']
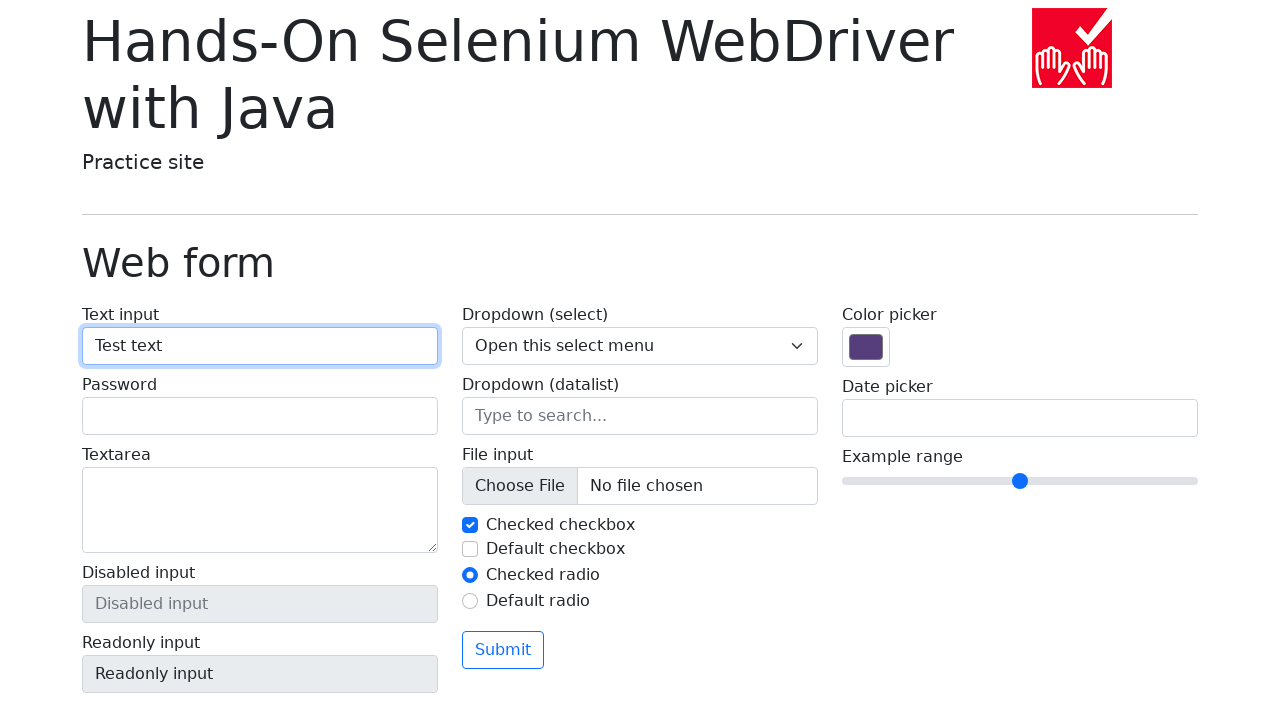

Selected option at index 2 from dropdown on .form-select
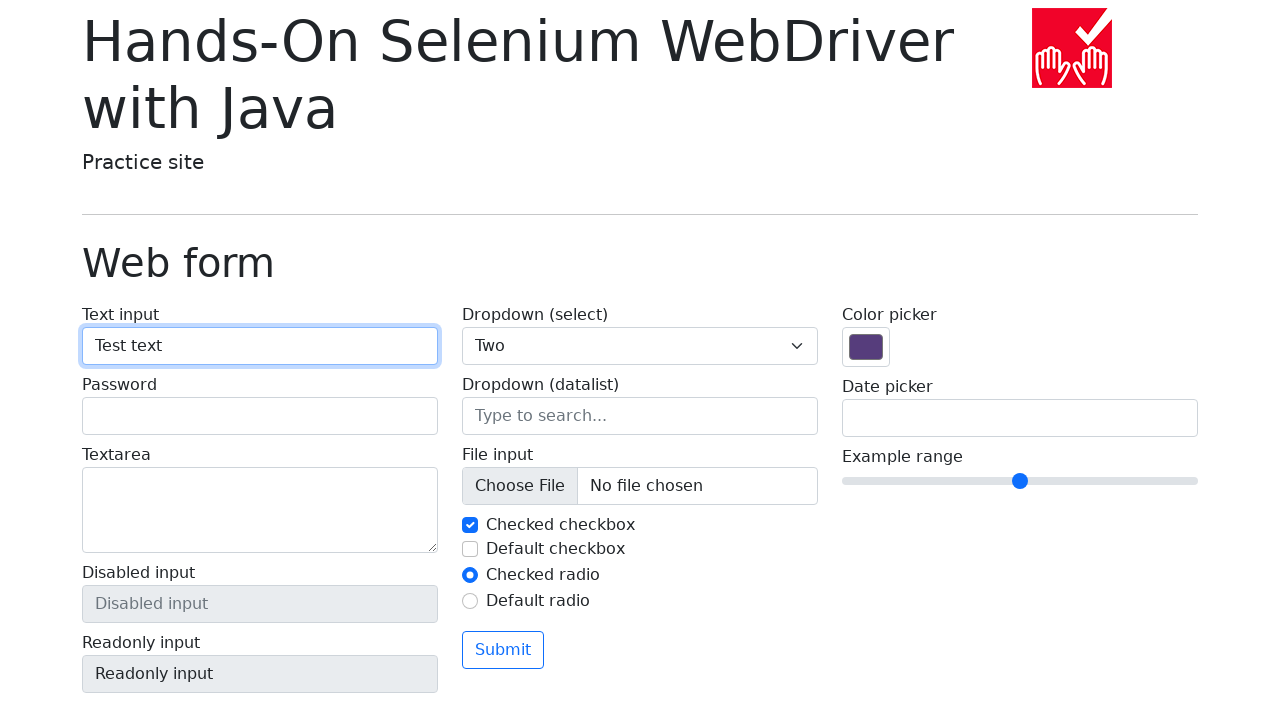

Filled datalist input with 'Seattle' on input[name='my-datalist']
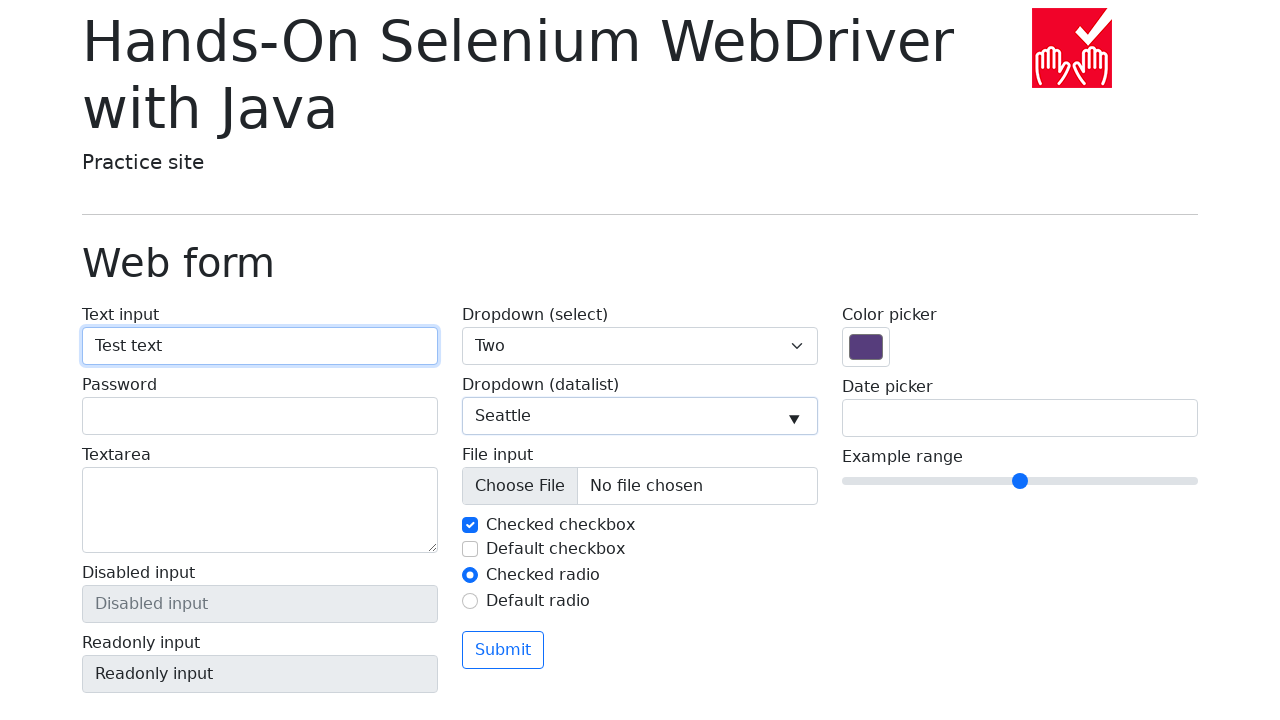

Set color picker value to #00ff00 (green) on input[name='my-colors']
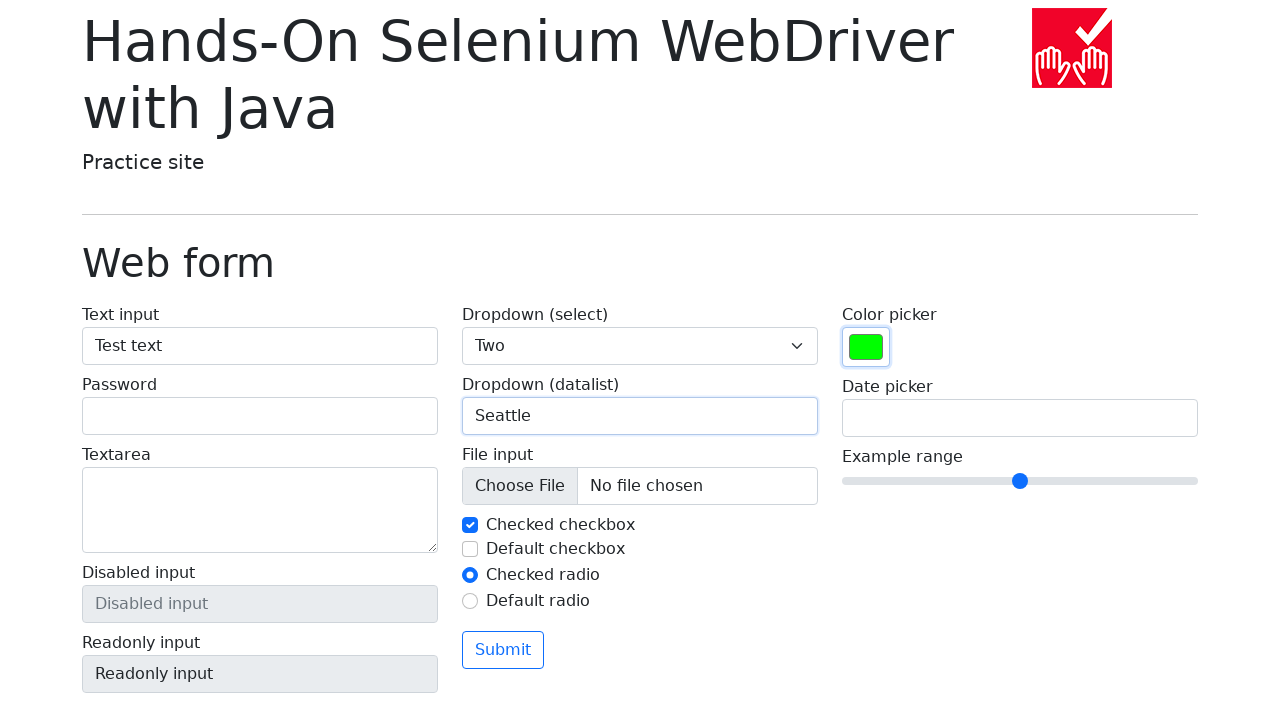

Clicked date input field to open date picker at (1020, 418) on input[name='my-date']
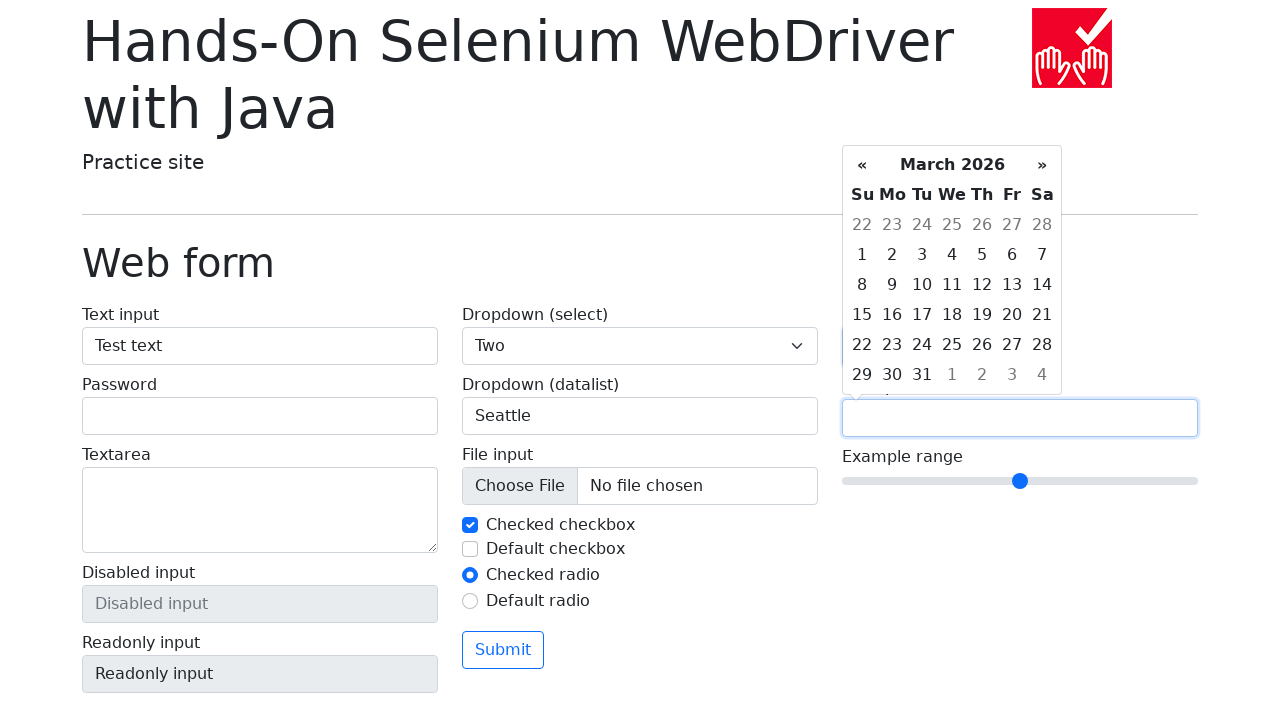

Date picker opened with calendar days visible
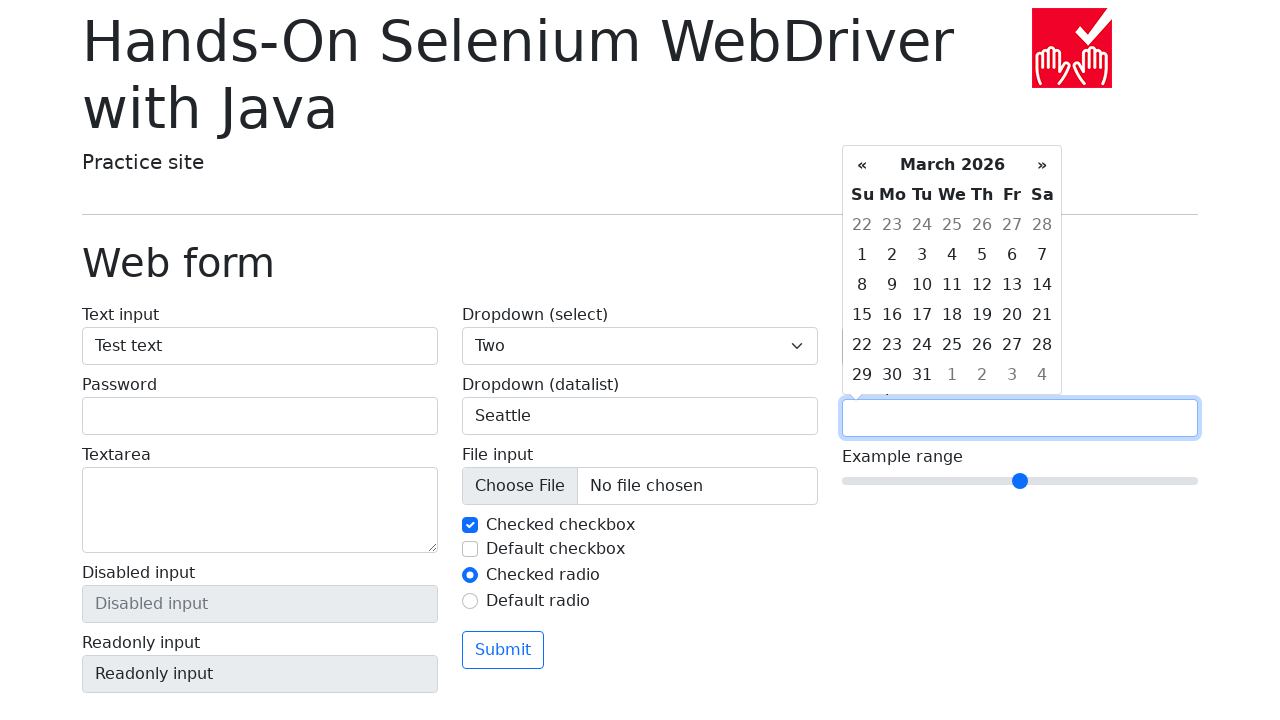

Selected day 29 from date picker at (862, 375) on xpath=//td[@class='day' and text()='29']
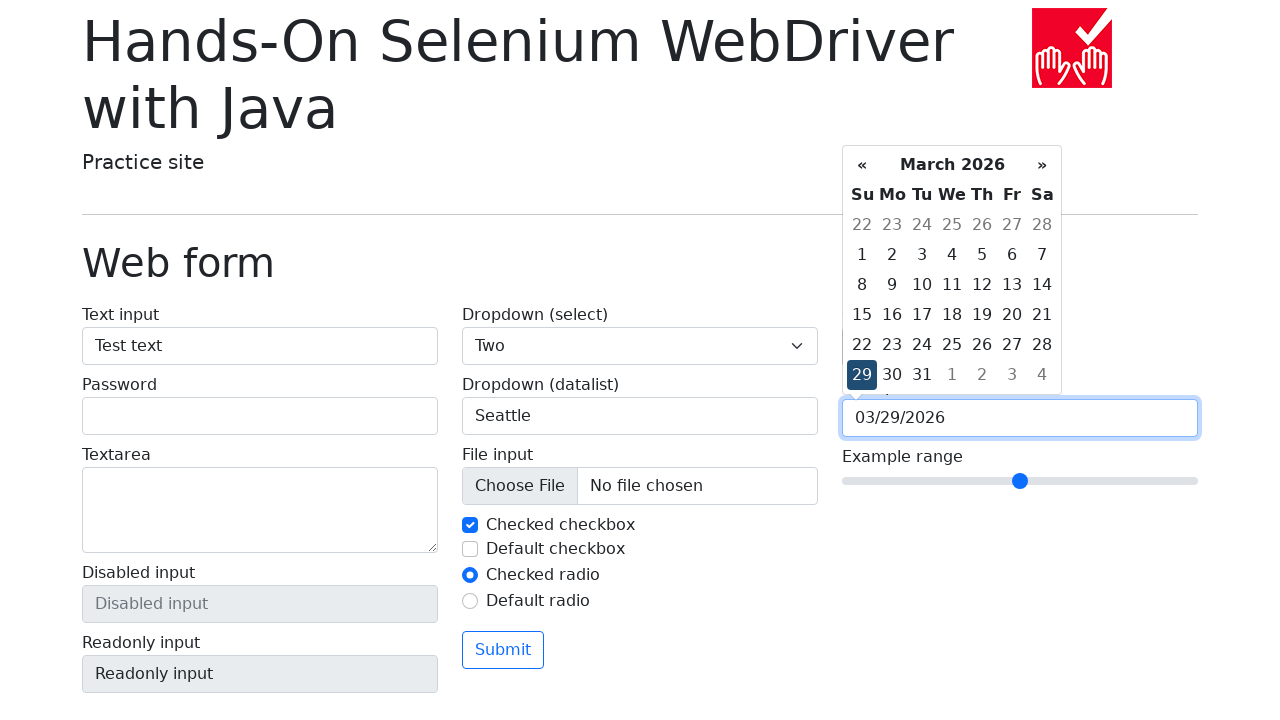

Set range slider value to 10
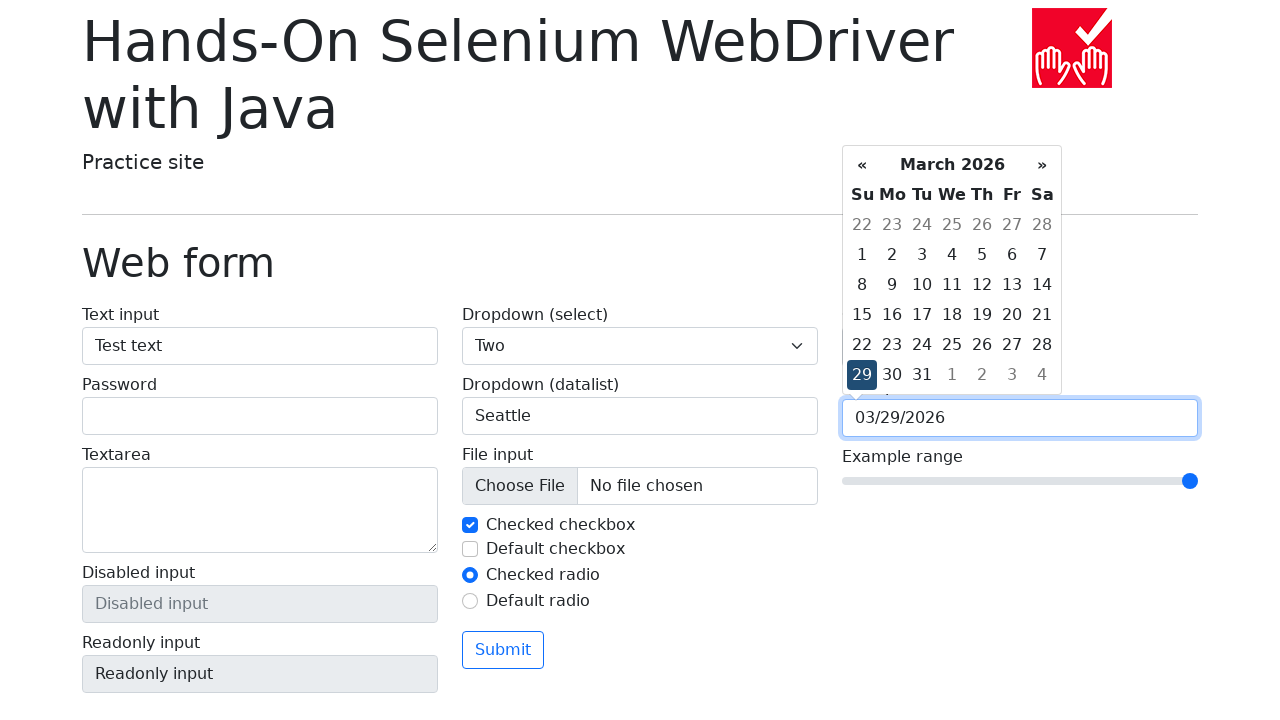

Clicked submit button to submit the form at (503, 650) on button[type='submit']
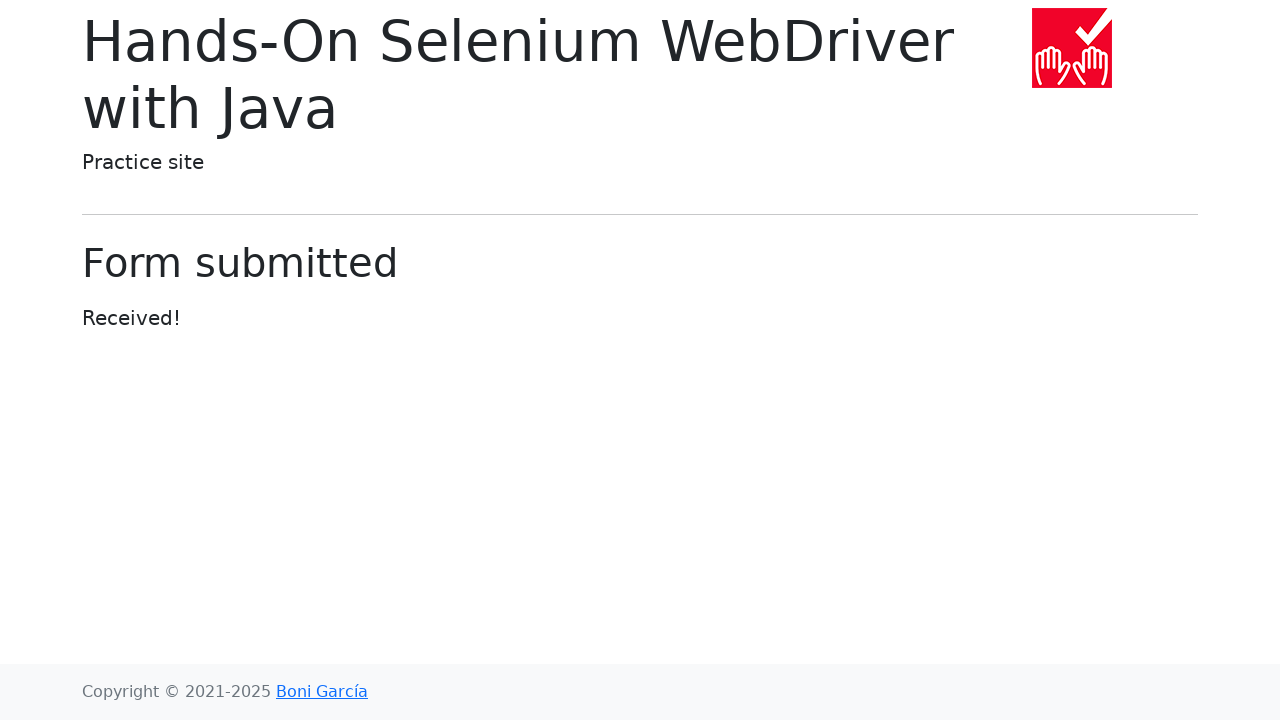

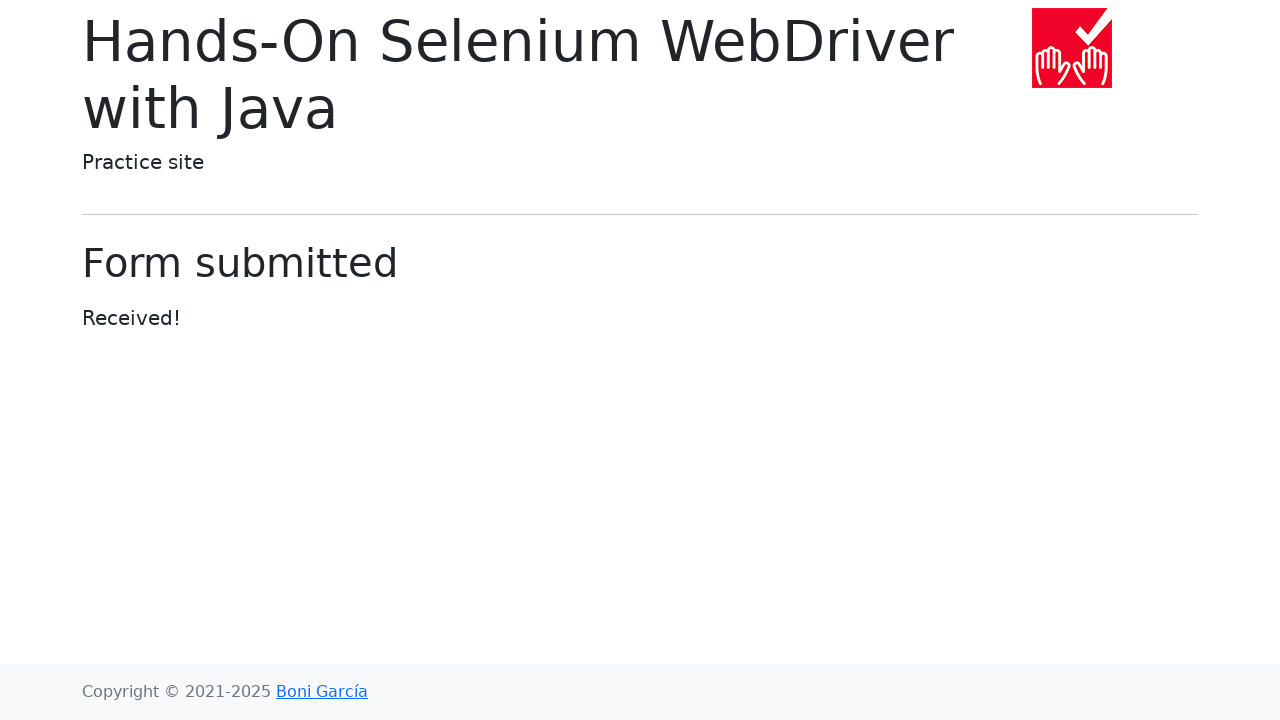